Tests date picker functionality by entering a date value and submitting it with the Enter key

Starting URL: https://formy-project.herokuapp.com/datepicker

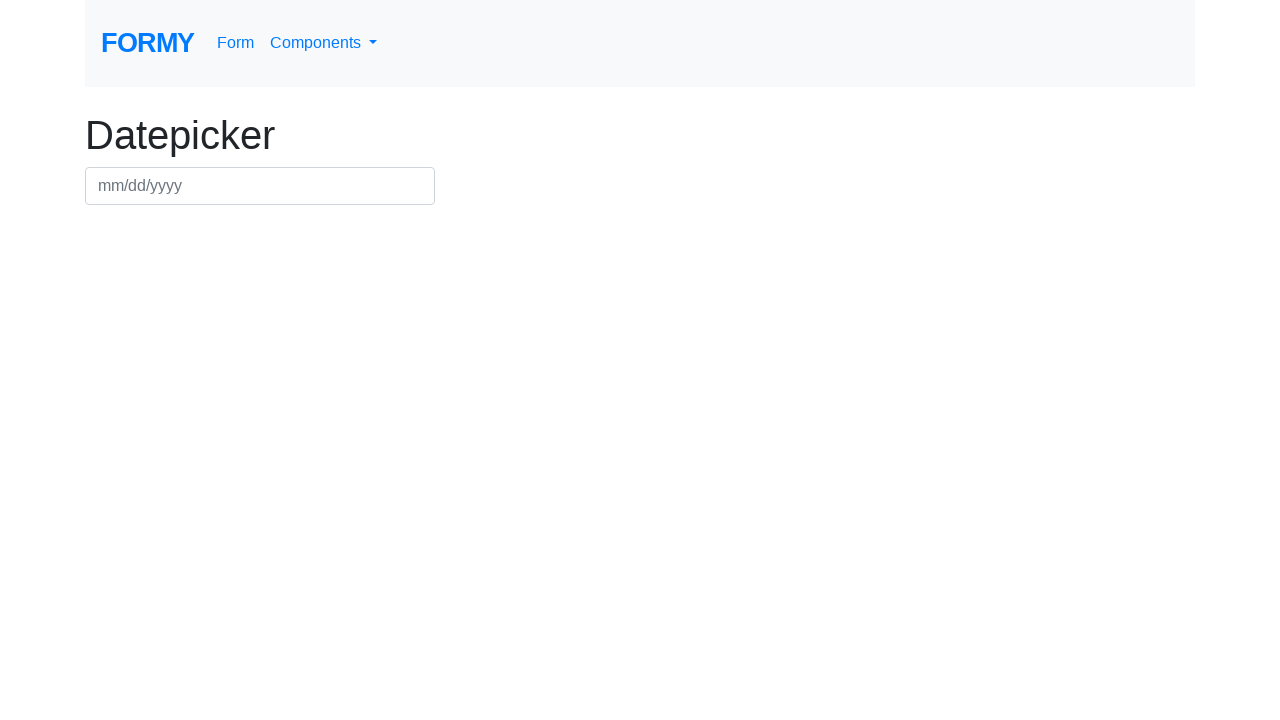

Filled datepicker field with date '03/15/2024' on #datepicker
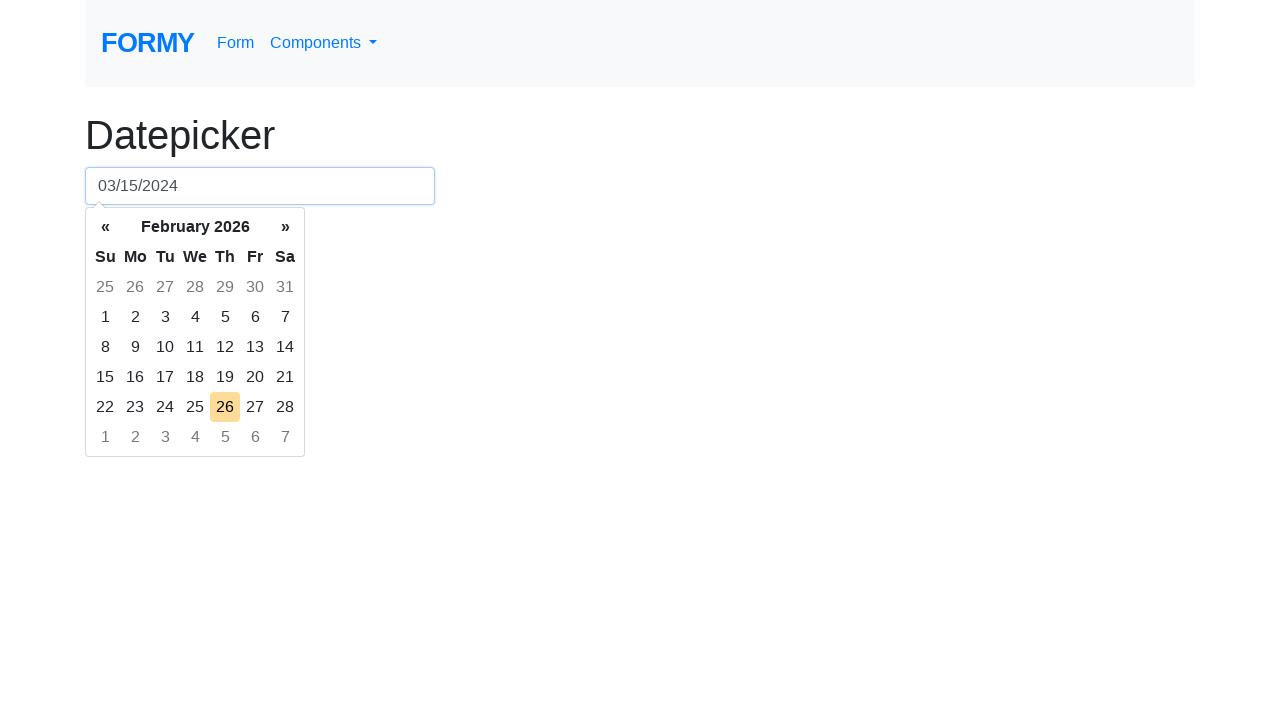

Pressed Enter key to submit the date on #datepicker
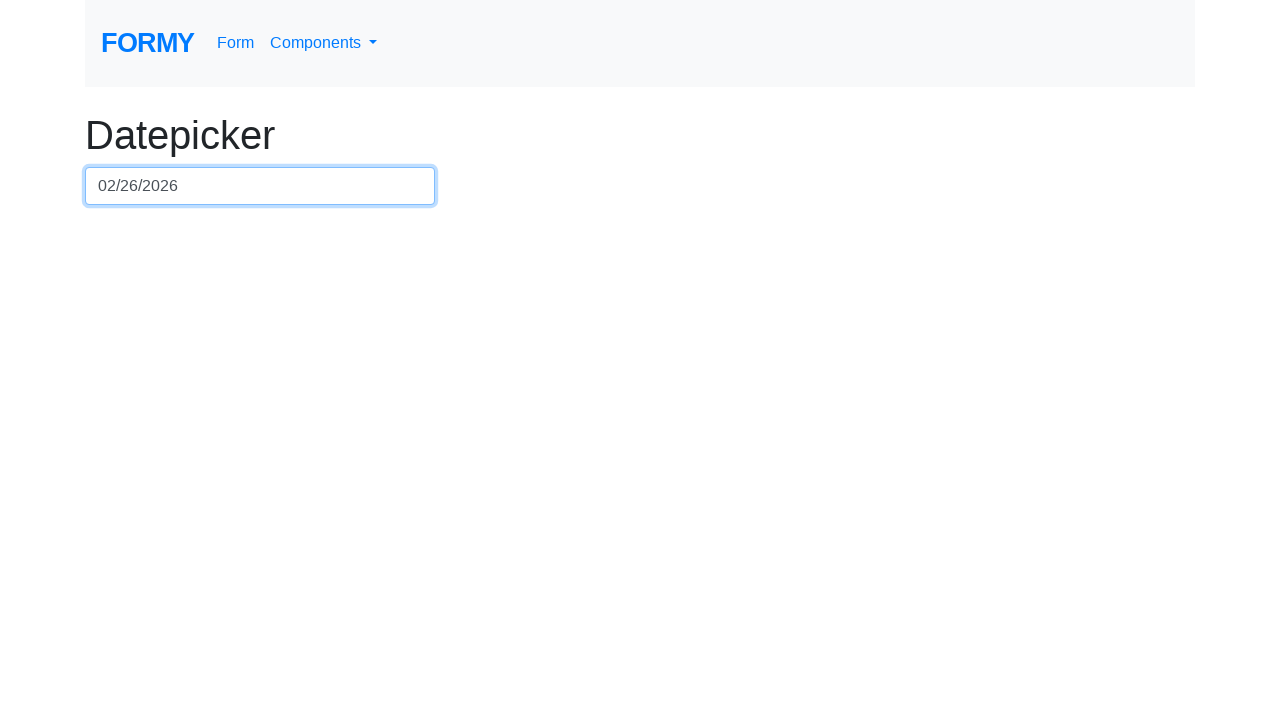

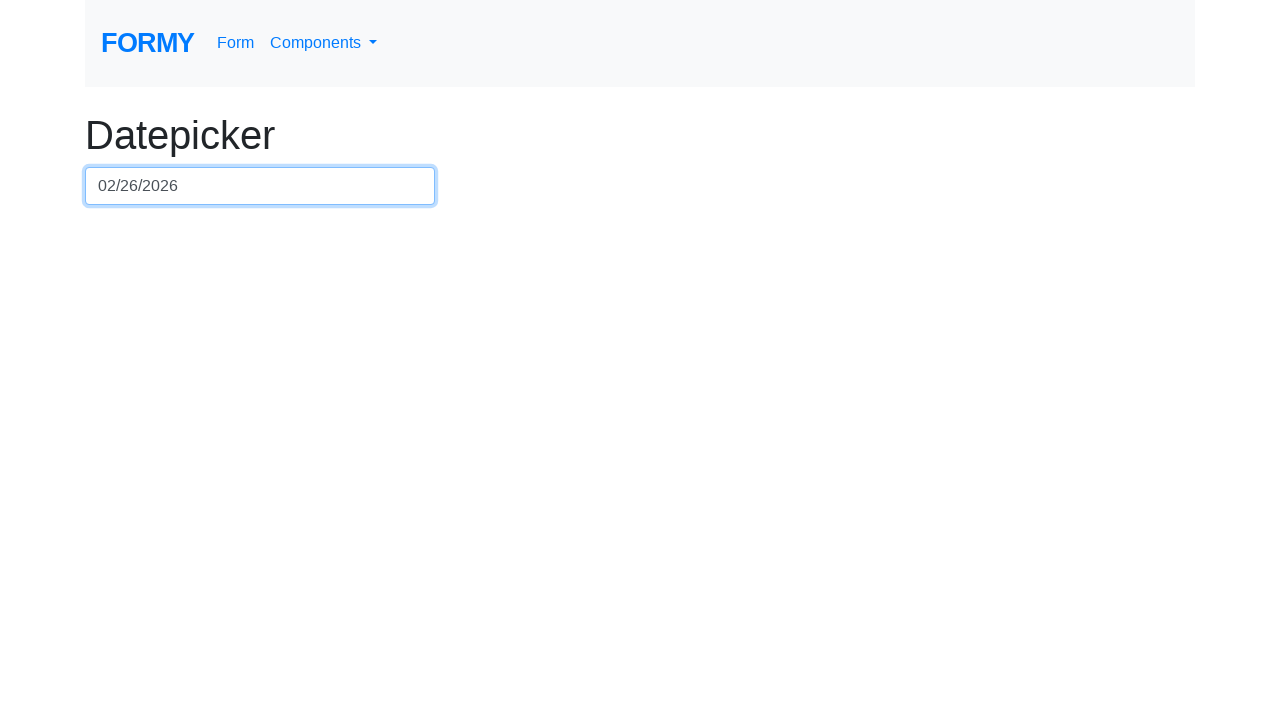